Navigates to the Time and Date world clock page and verifies that table elements are present on the page.

Starting URL: https://www.timeanddate.com/worldclock/

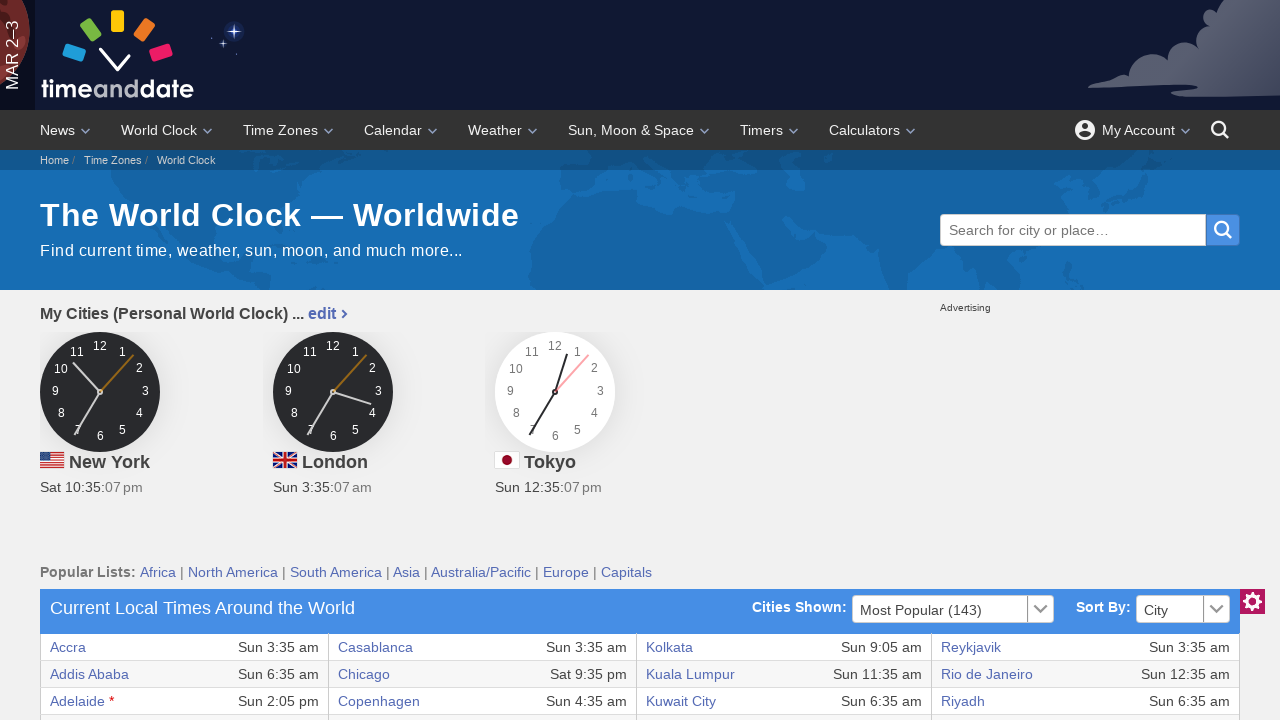

Navigated to Time and Date world clock page
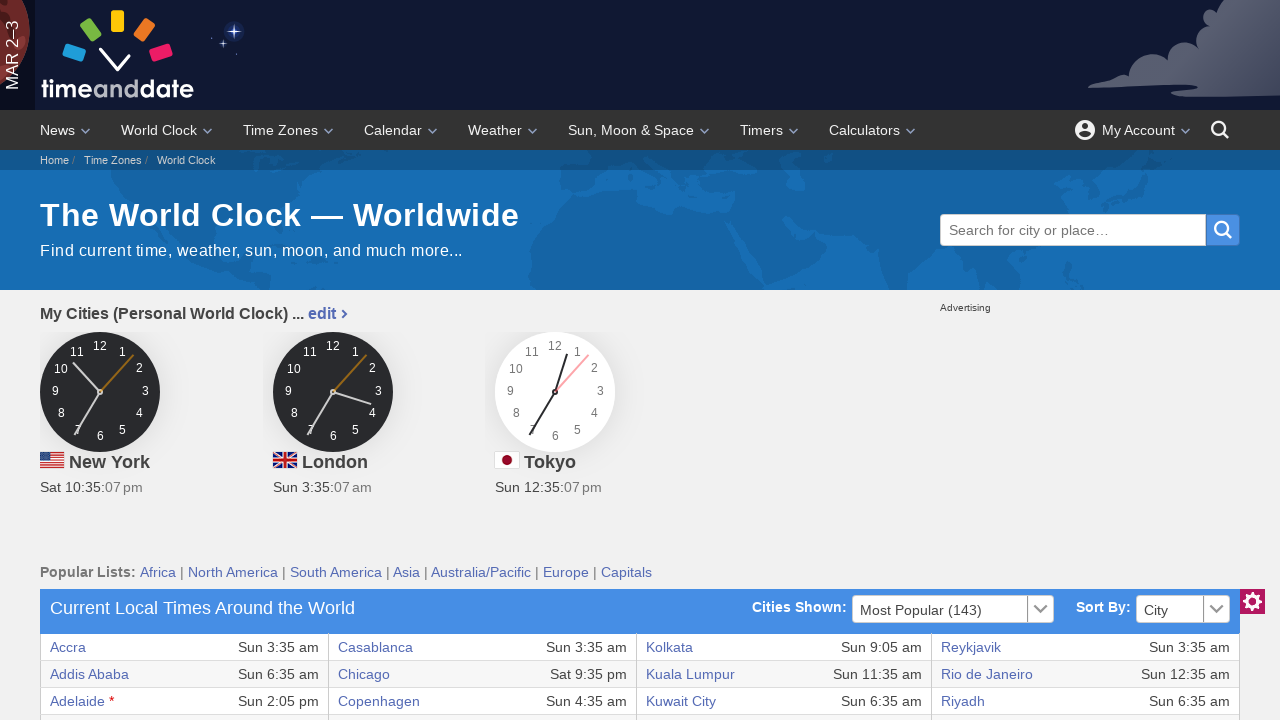

Table elements loaded on the page
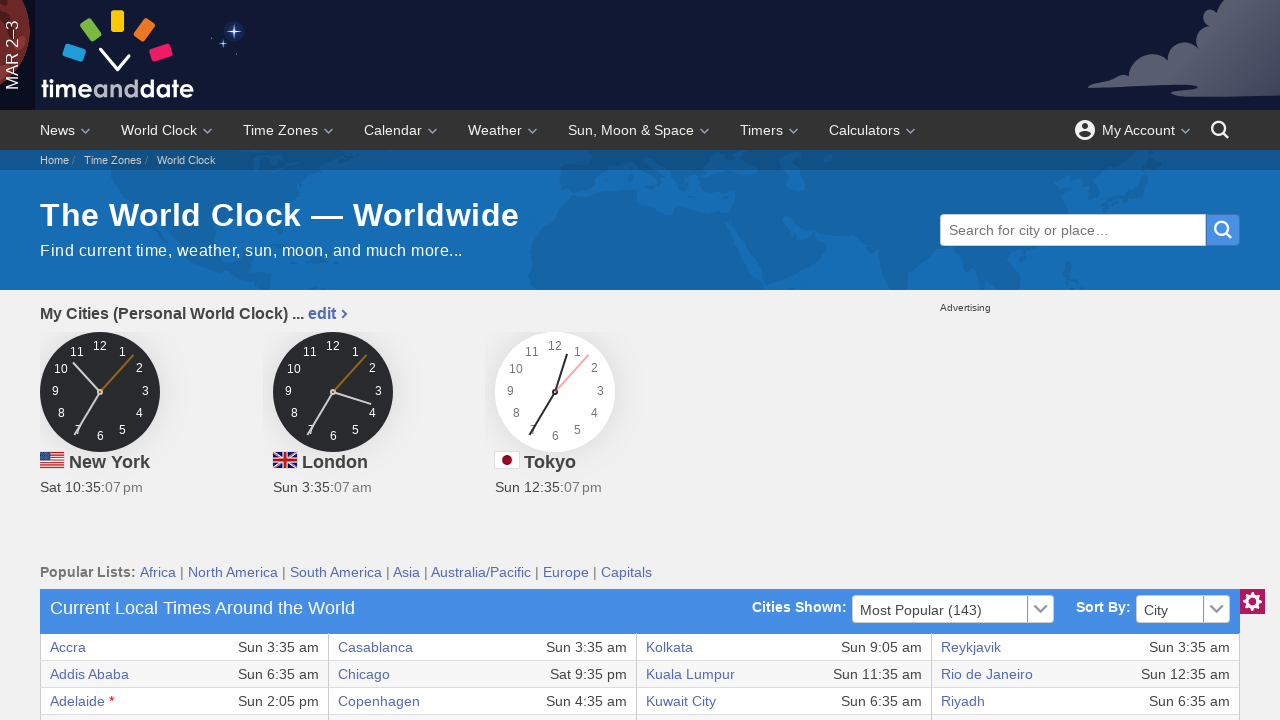

Found 1 table elements on the page
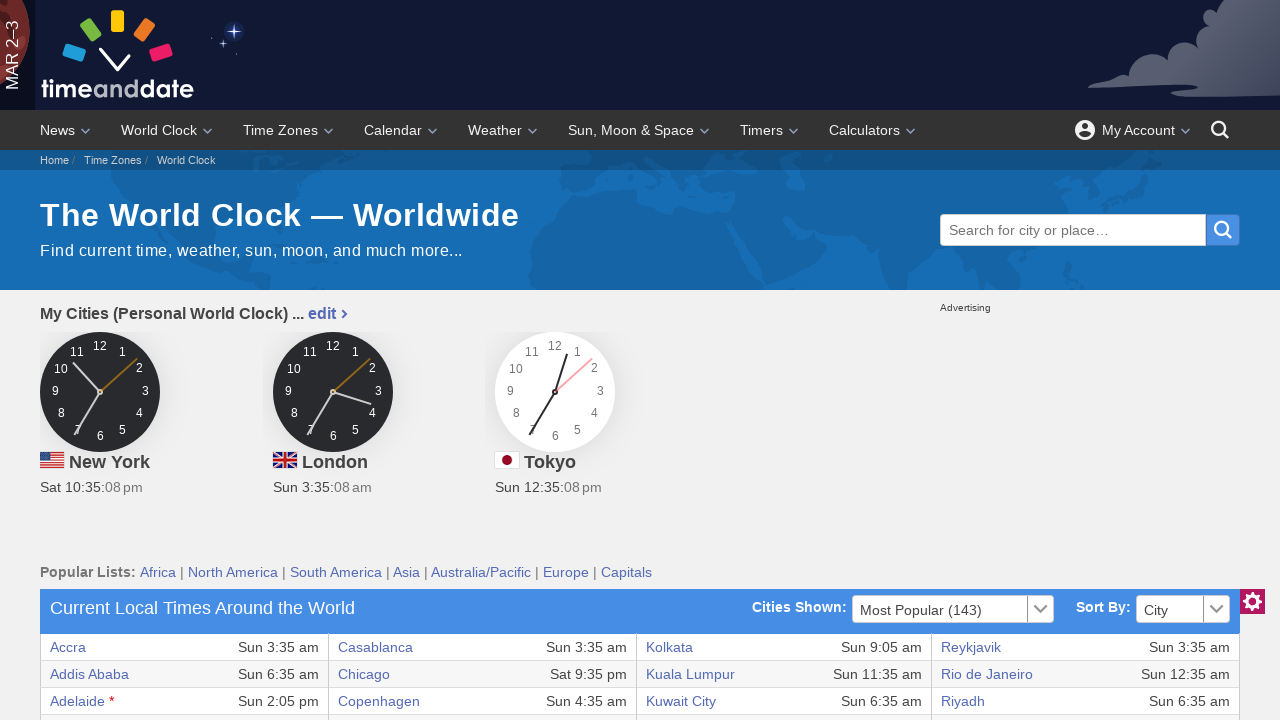

Verified that at least one table is present on the page
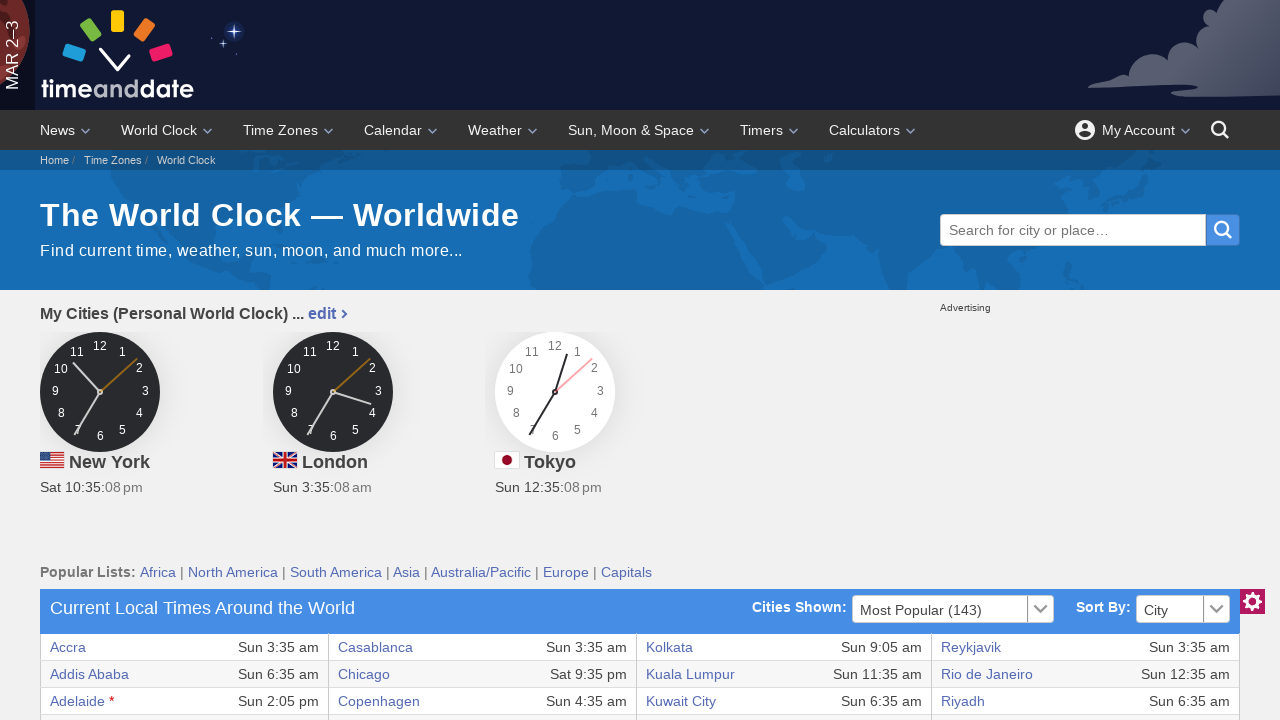

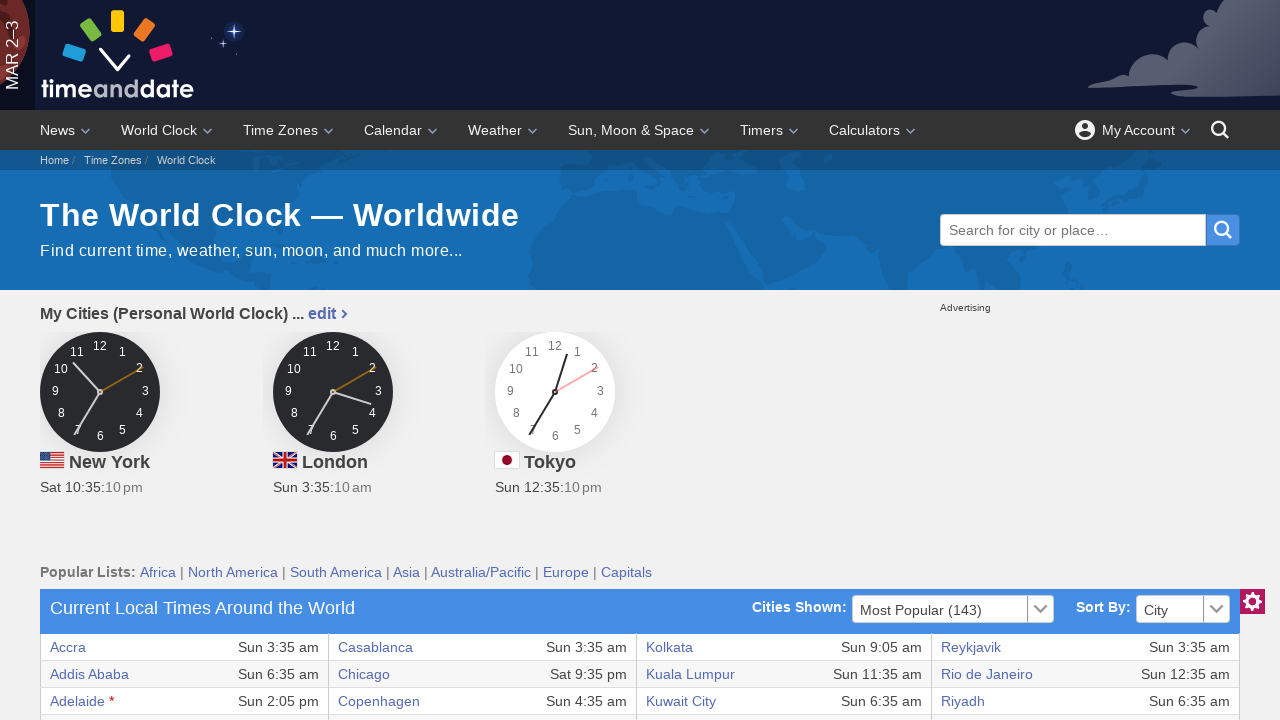